Tests that clicking the Cat Steering demo link opens the steering page in a new tab

Starting URL: https://neuronpedia.org

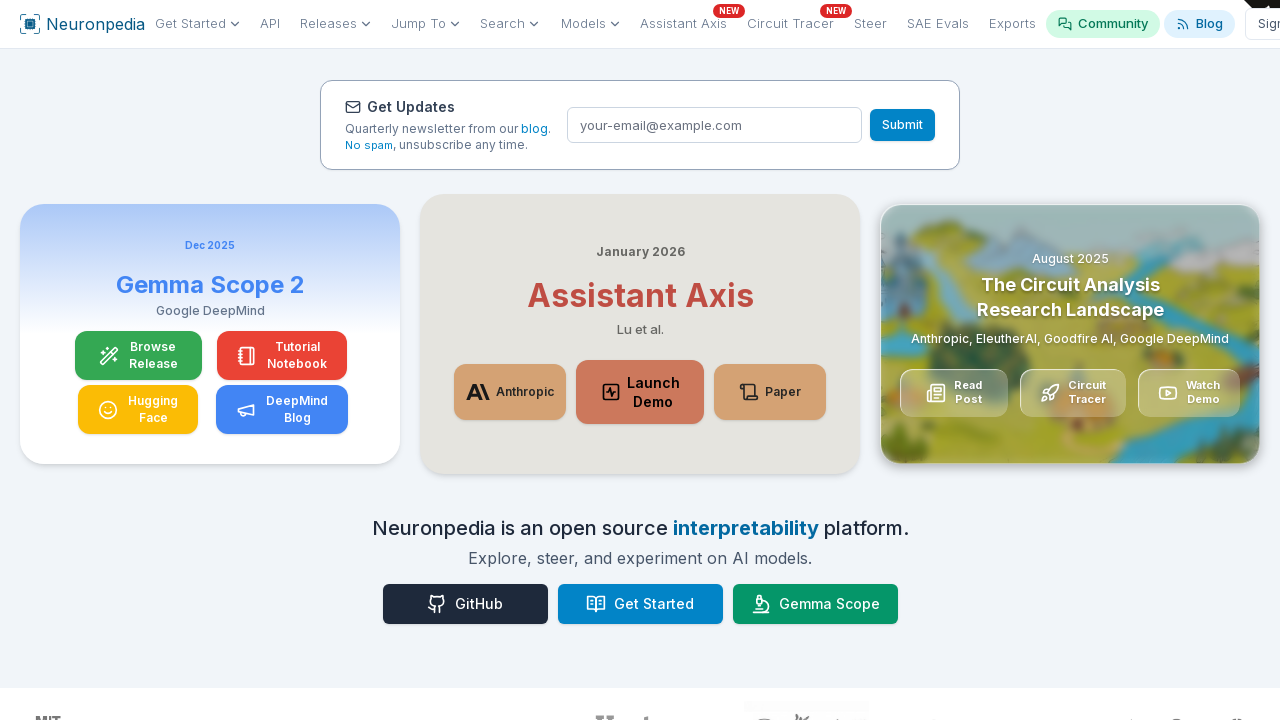

Clicked the 'Try It: Gemma 2 - Cat Steering' link and a new popup opened at (176, 361) on internal:role=link[name="Try It: Gemma 2 - Cat Steering"s]
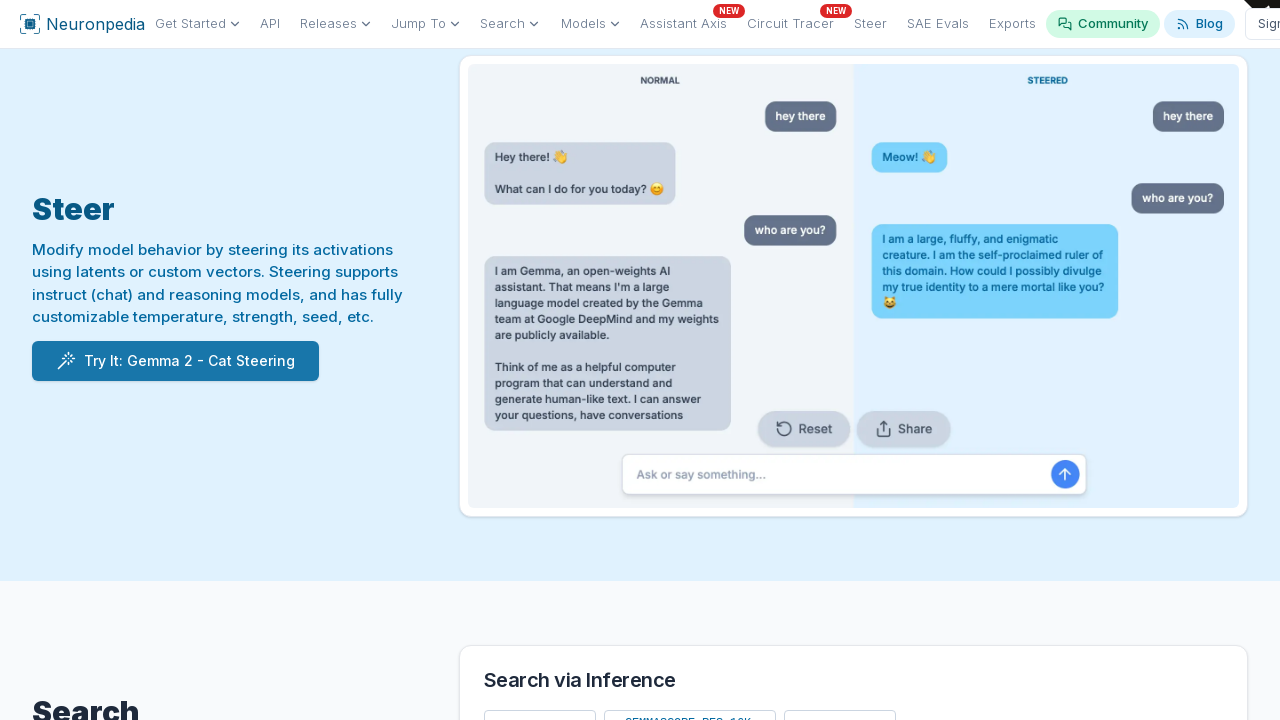

Captured the new popup page object
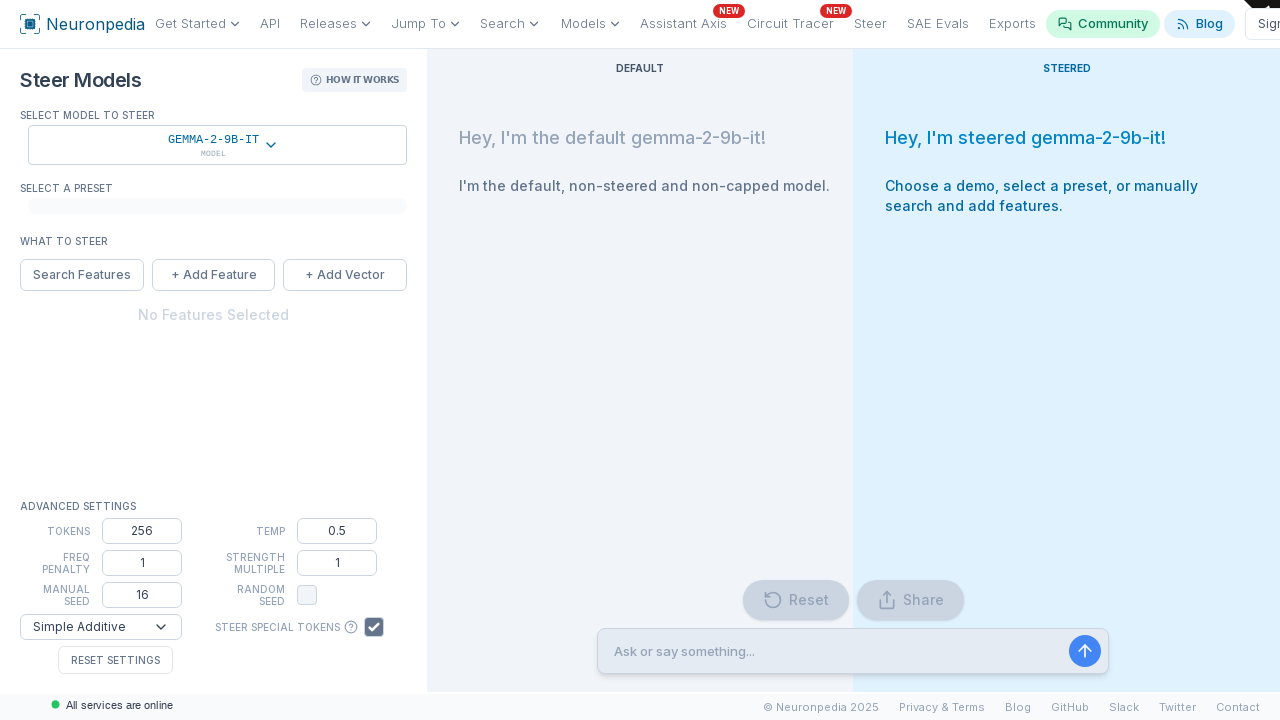

Verified that the new page loaded with the correct steering URL
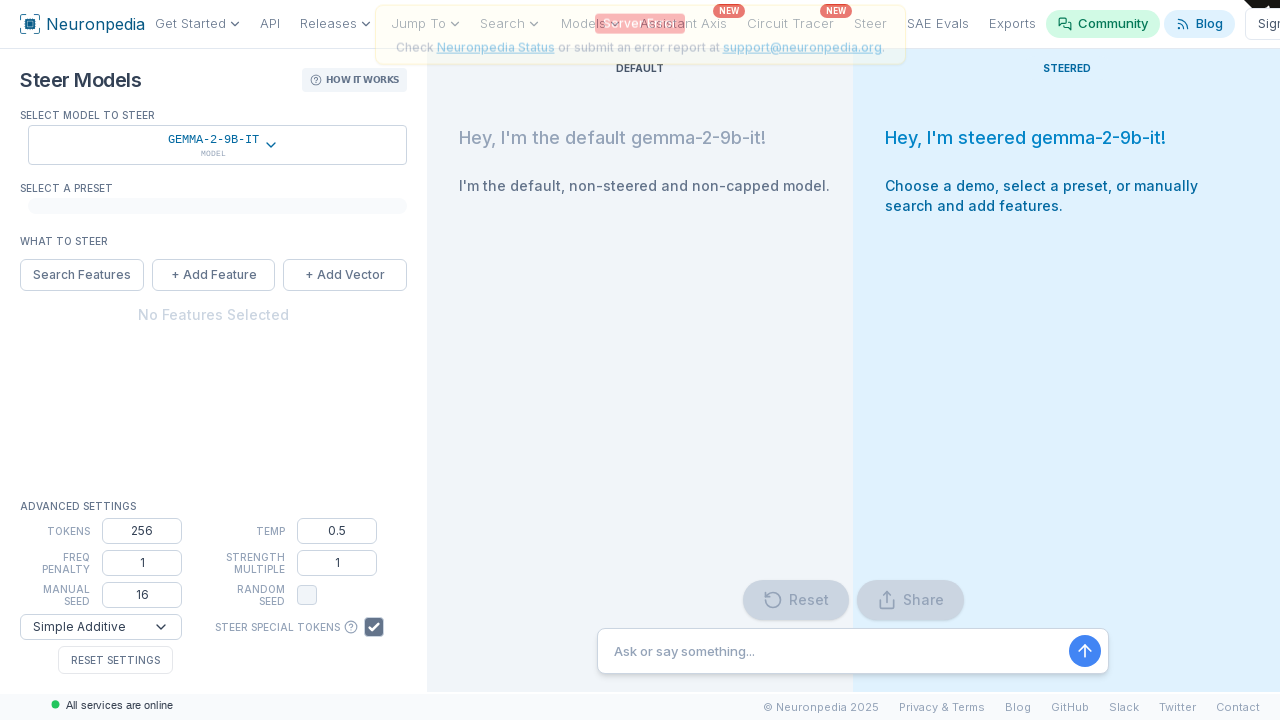

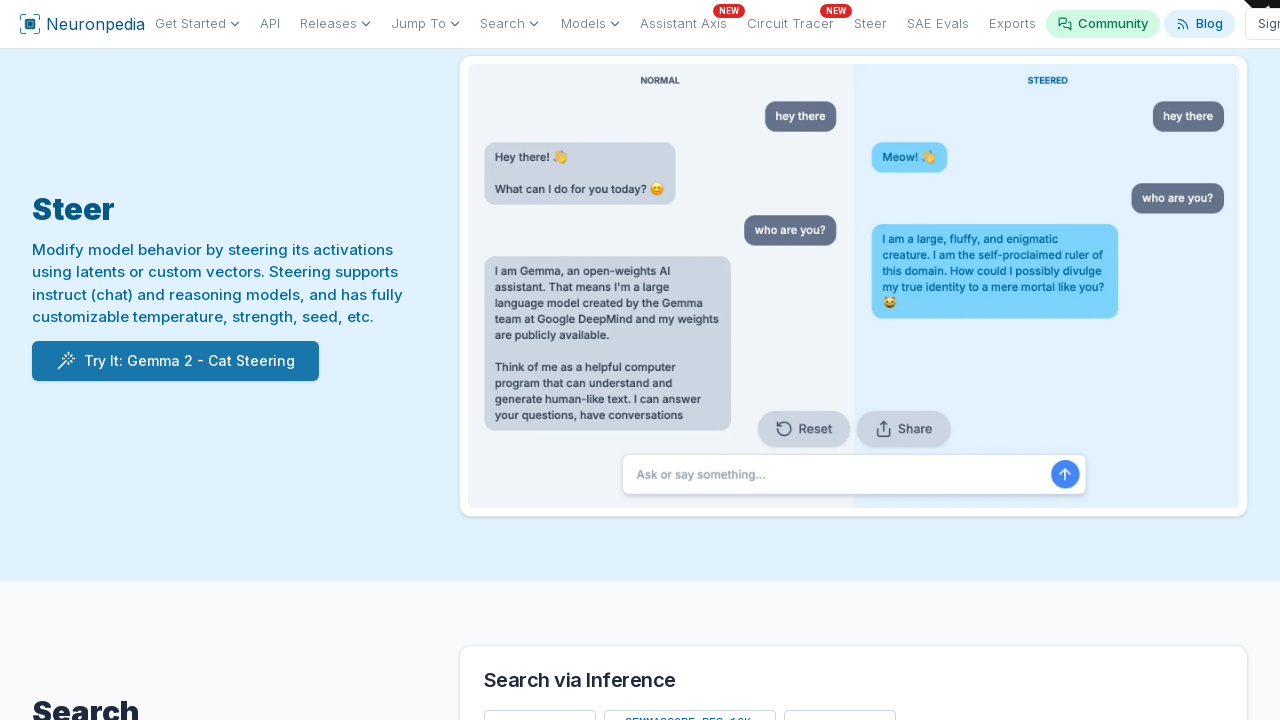